Tests the advanced steer button opens a new tab with the steer page

Starting URL: https://neuronpedia.org/gemma-scope#learn

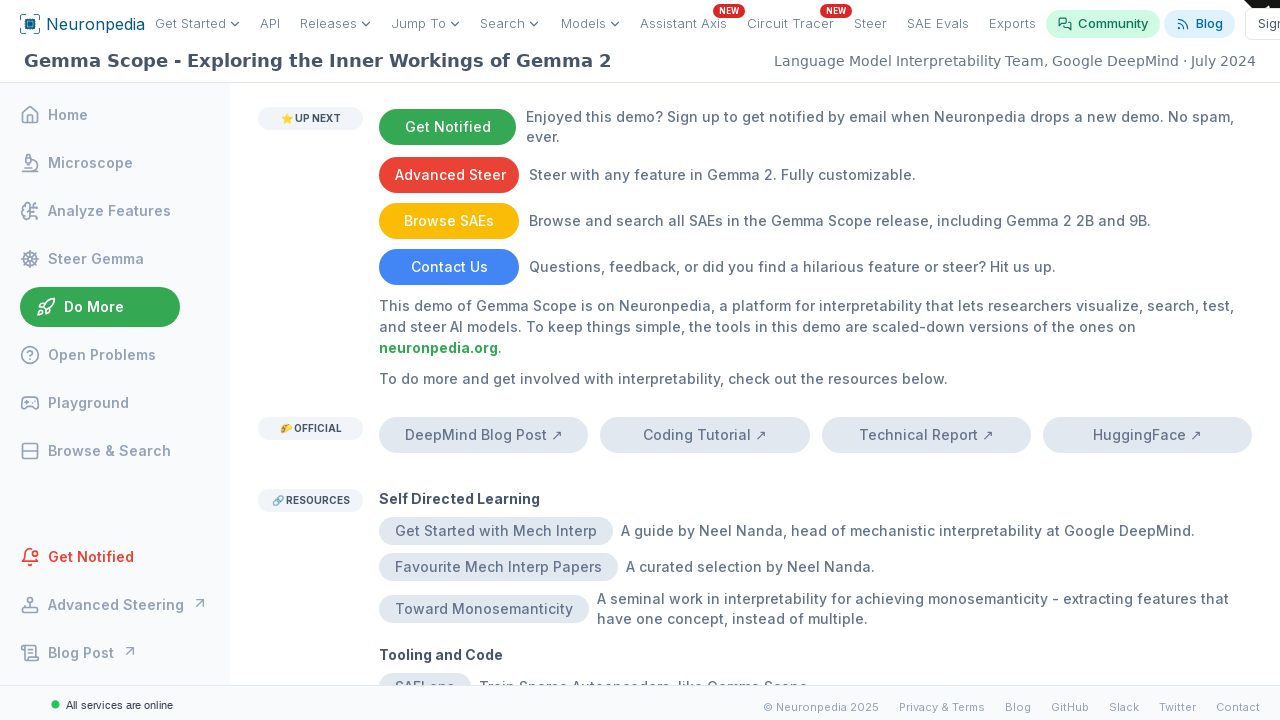

Clicked advanced steer button to open steer page in new tab at (449, 175) on a[target="_blank"][href*="https://www.neuronpedia.org/steer"]
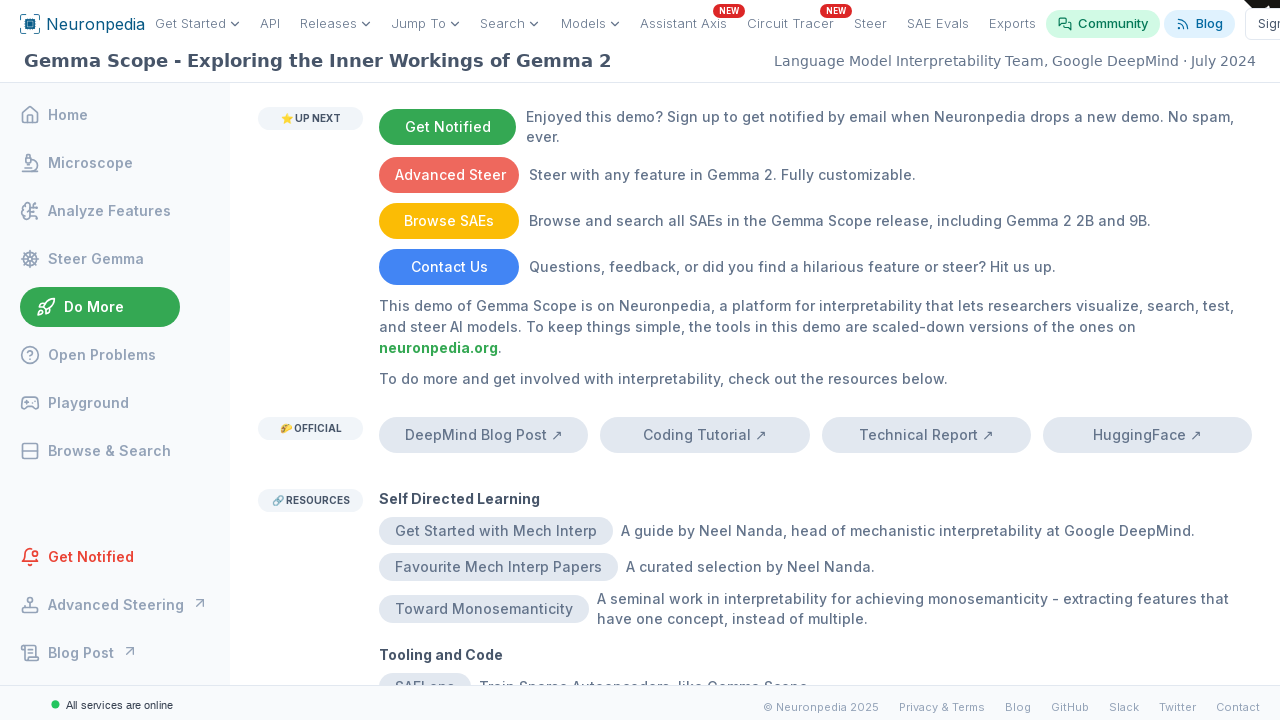

New tab with steer page opened
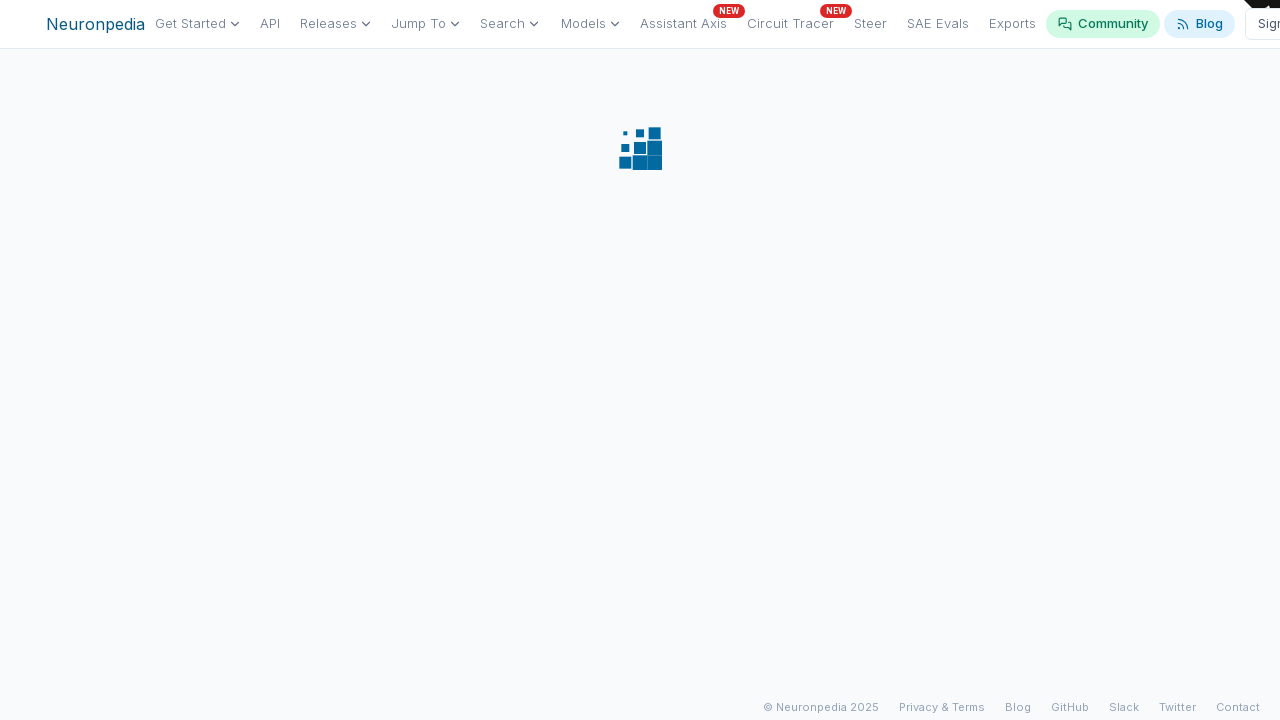

Steer page loaded completely
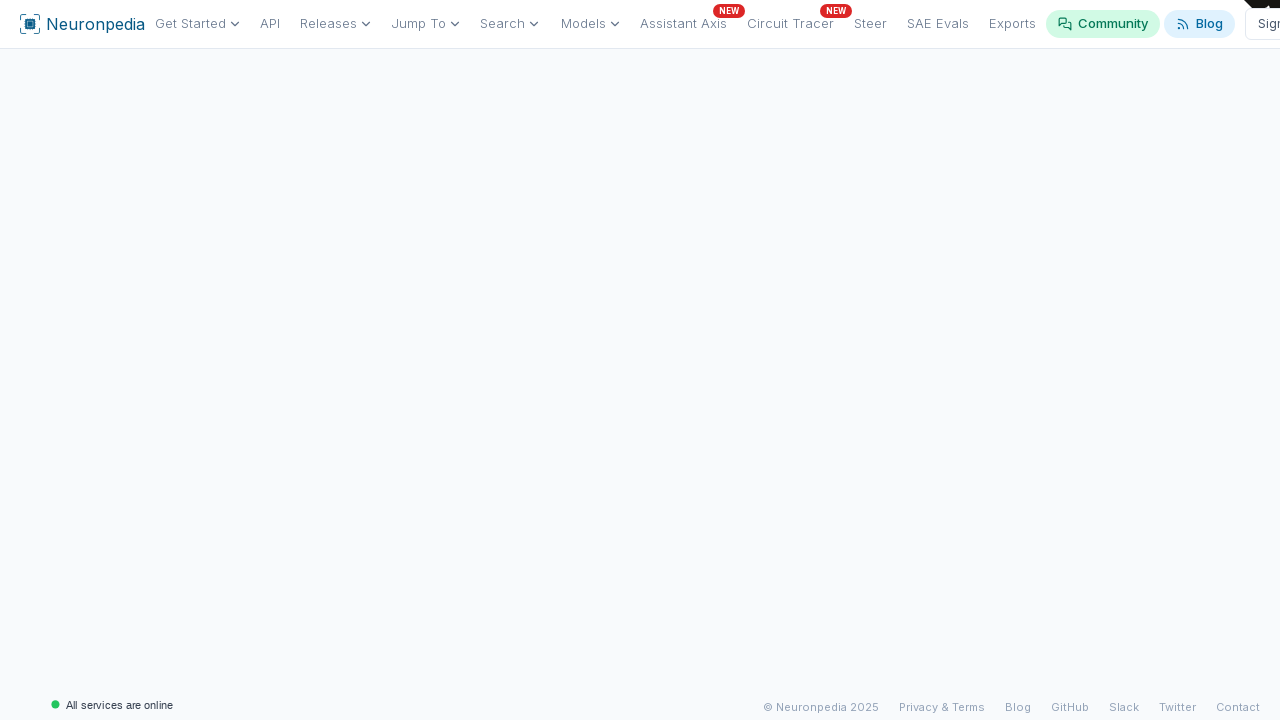

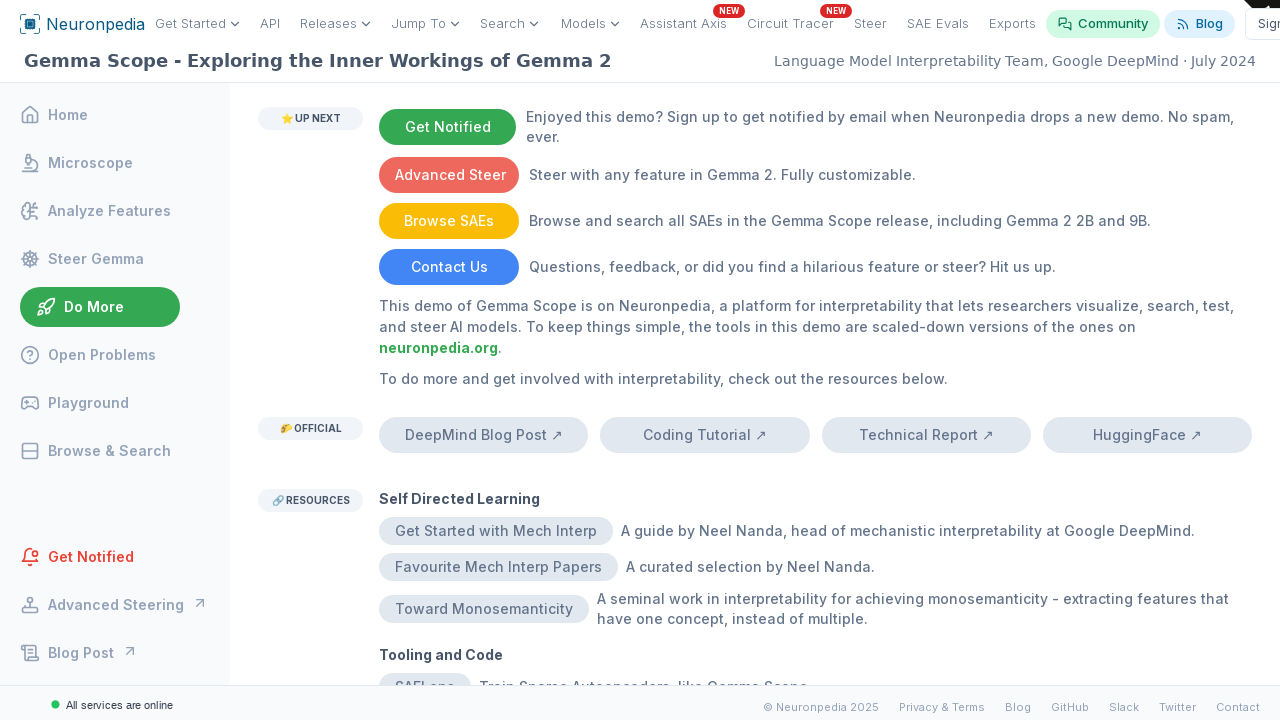